Tests the web tables registration form by clicking the add button and filling out all form fields (first name, last name, email, age, salary, department) then submitting the form.

Starting URL: https://demoqa.com/webtables

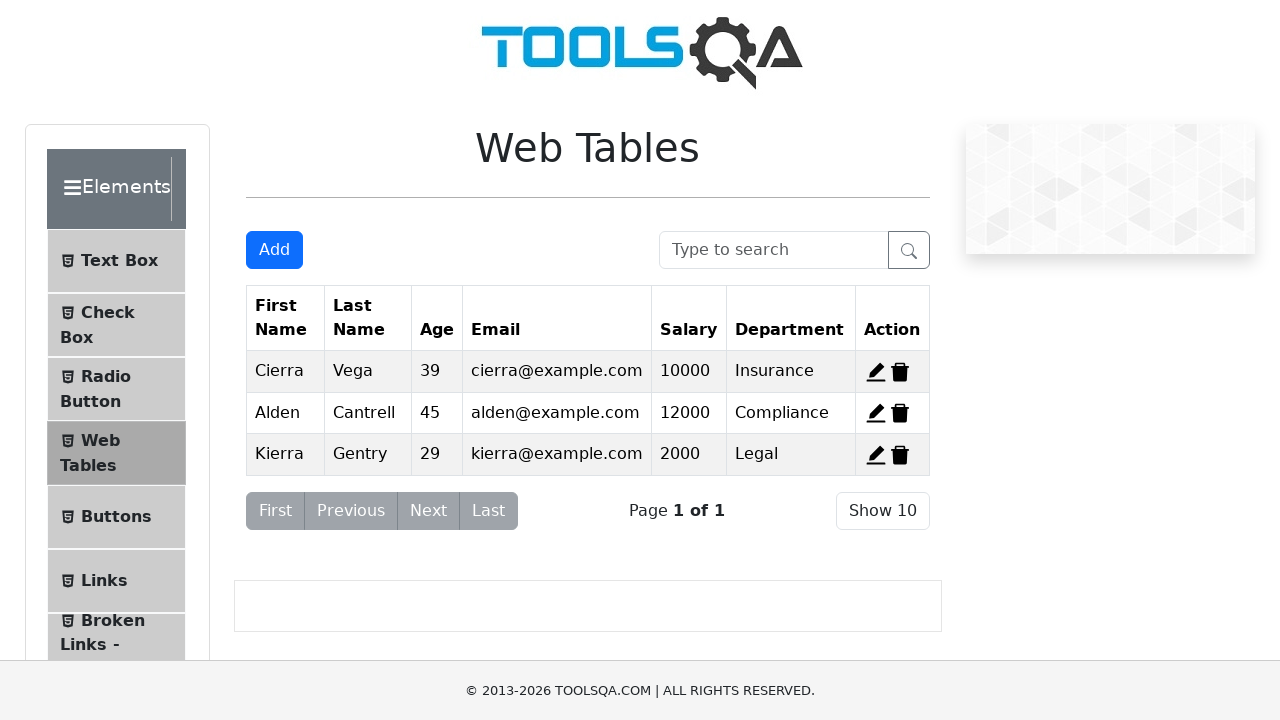

Clicked the Add New Record button to open the registration form at (274, 250) on #addNewRecordButton
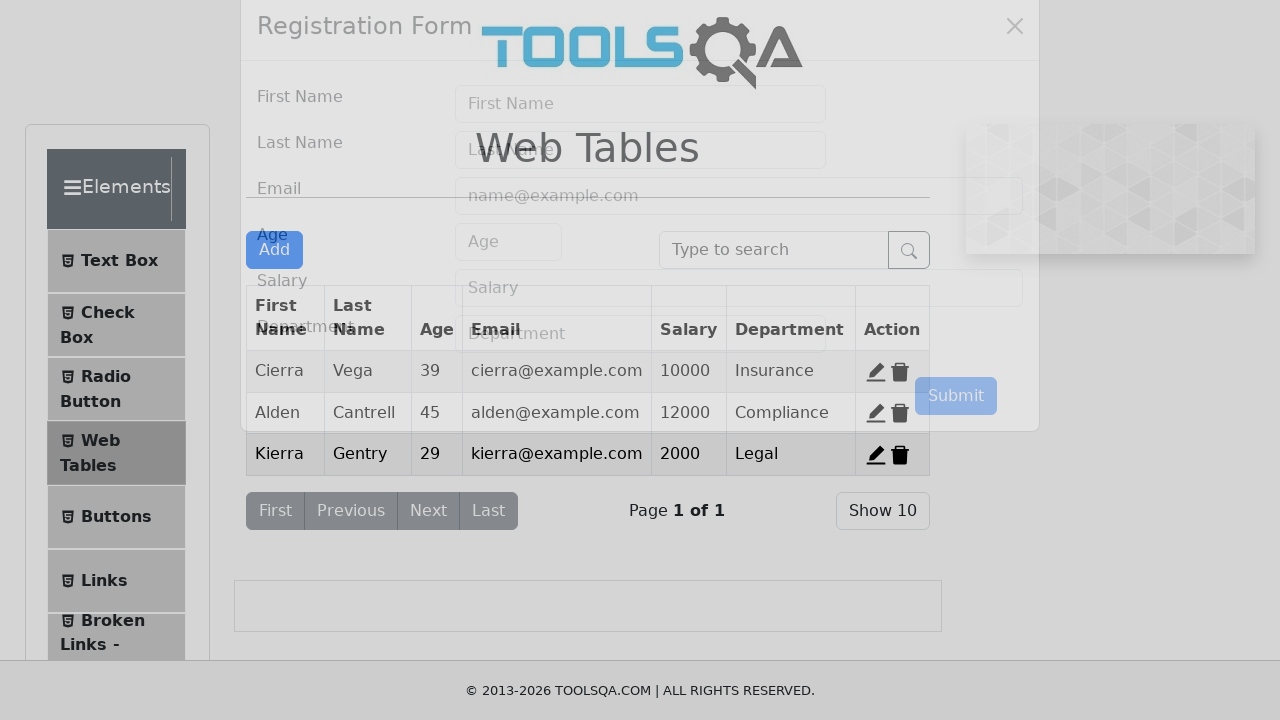

Filled in the first name field with 'Marcus' on #firstName
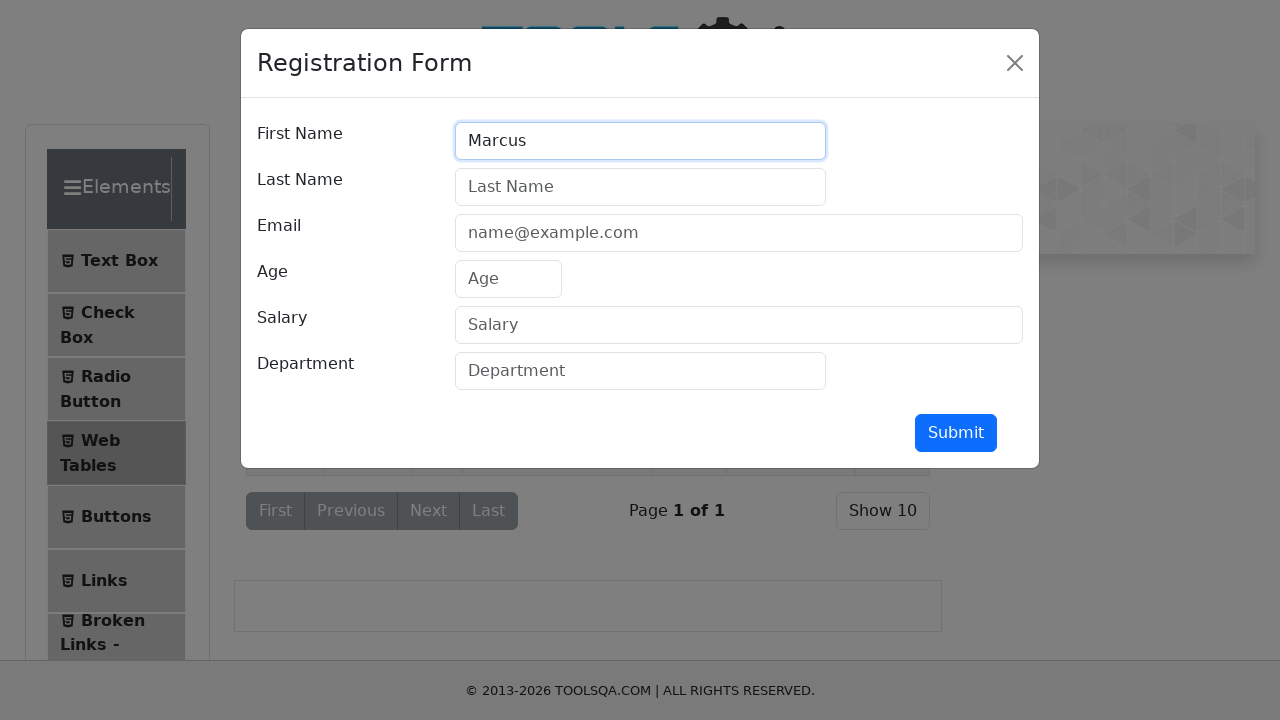

Filled in the last name field with 'Thompson' on #lastName
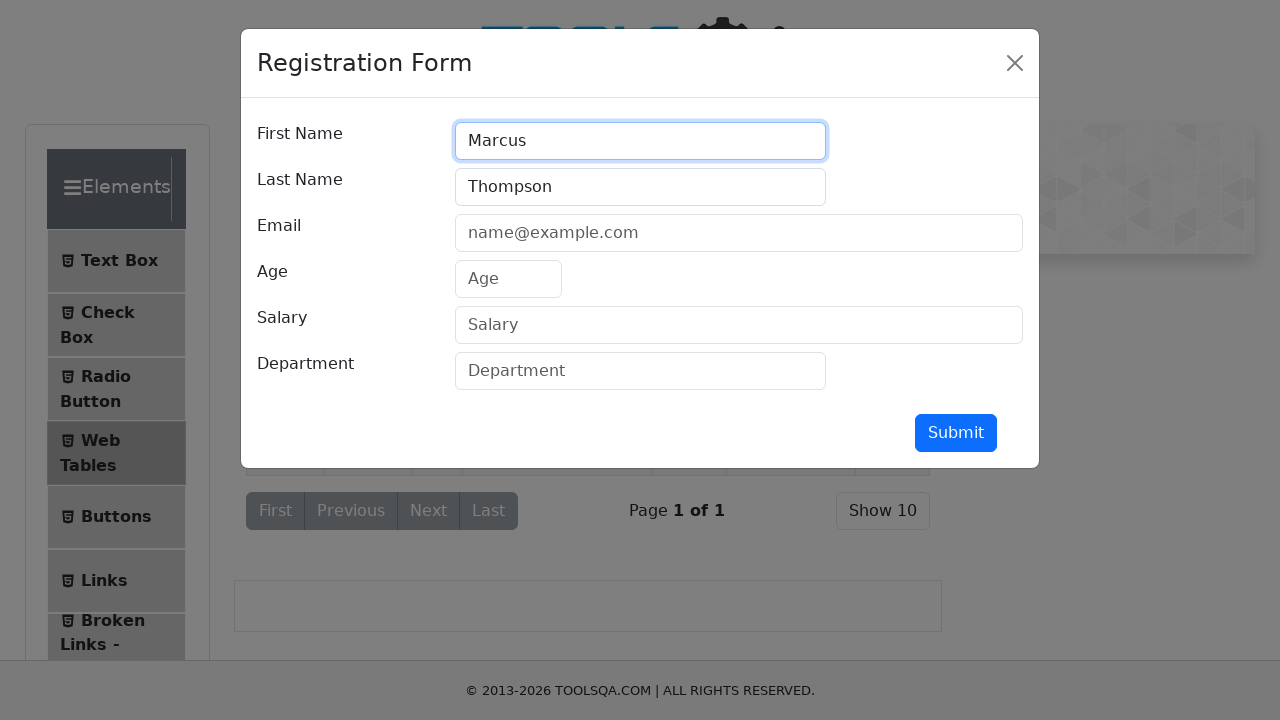

Filled in the email field with 'marcus.thompson@example.com' on #userEmail
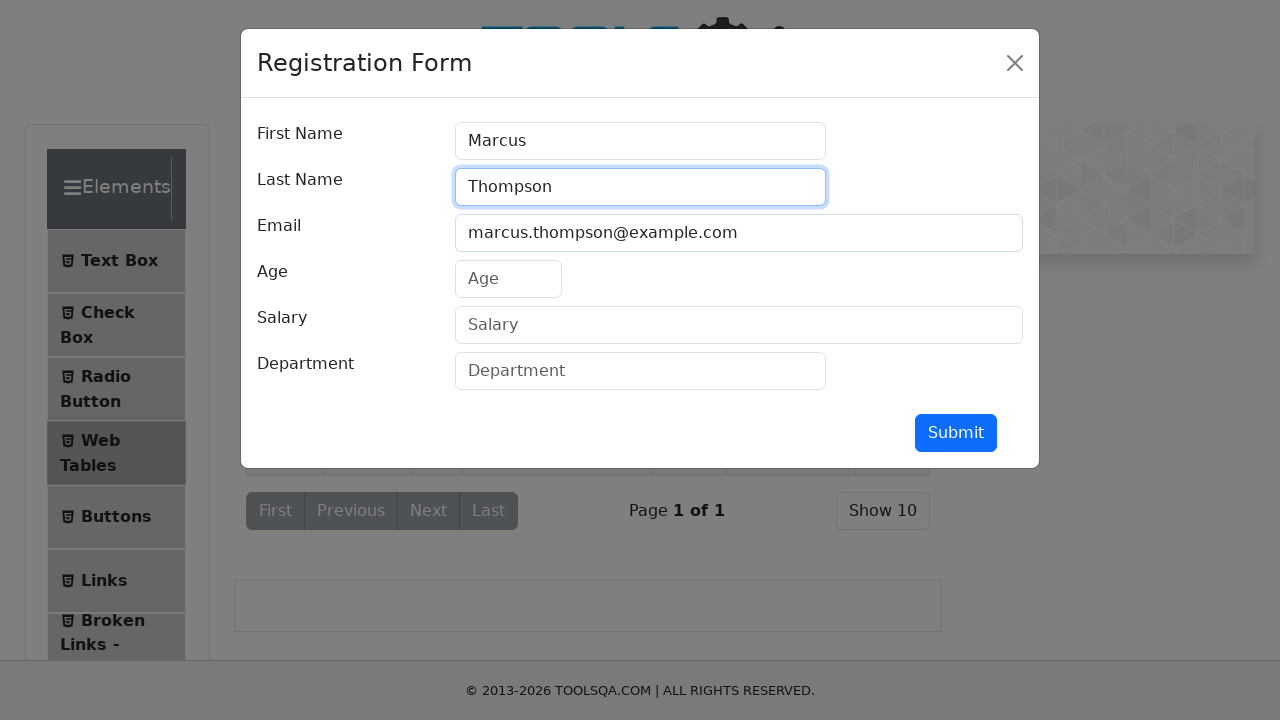

Filled in the age field with '32' on #age
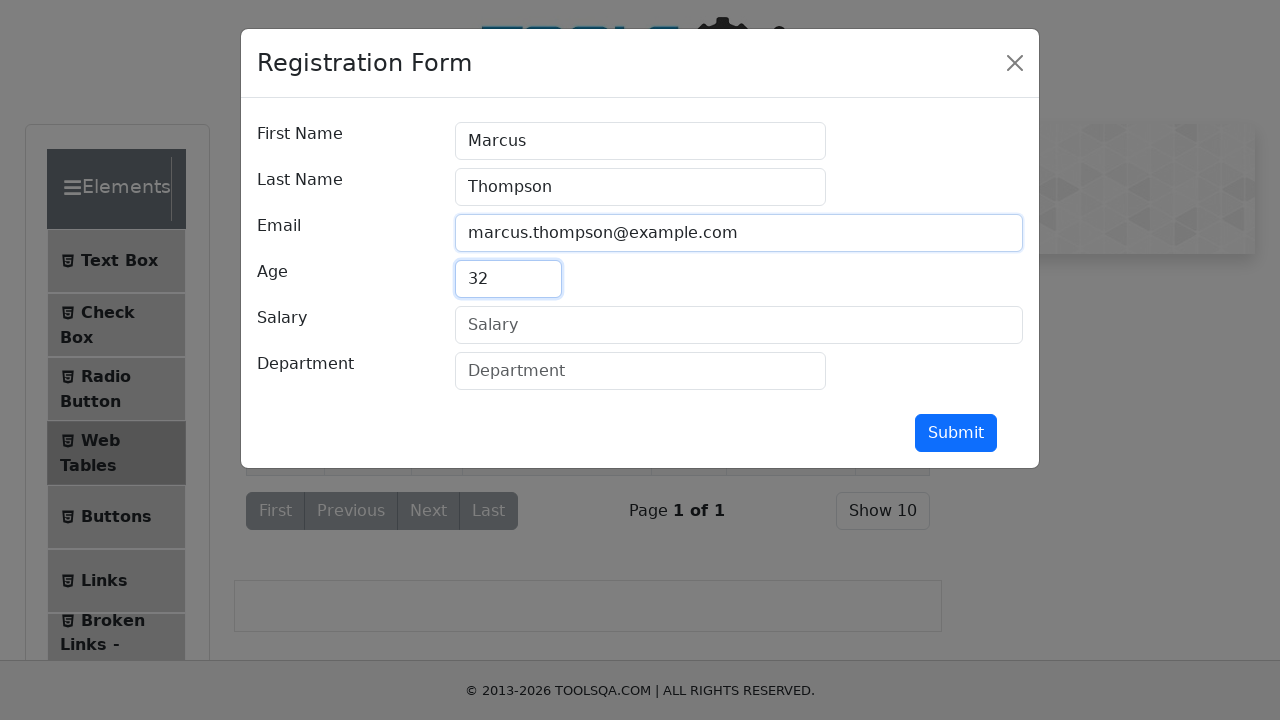

Filled in the salary field with '75000' on #salary
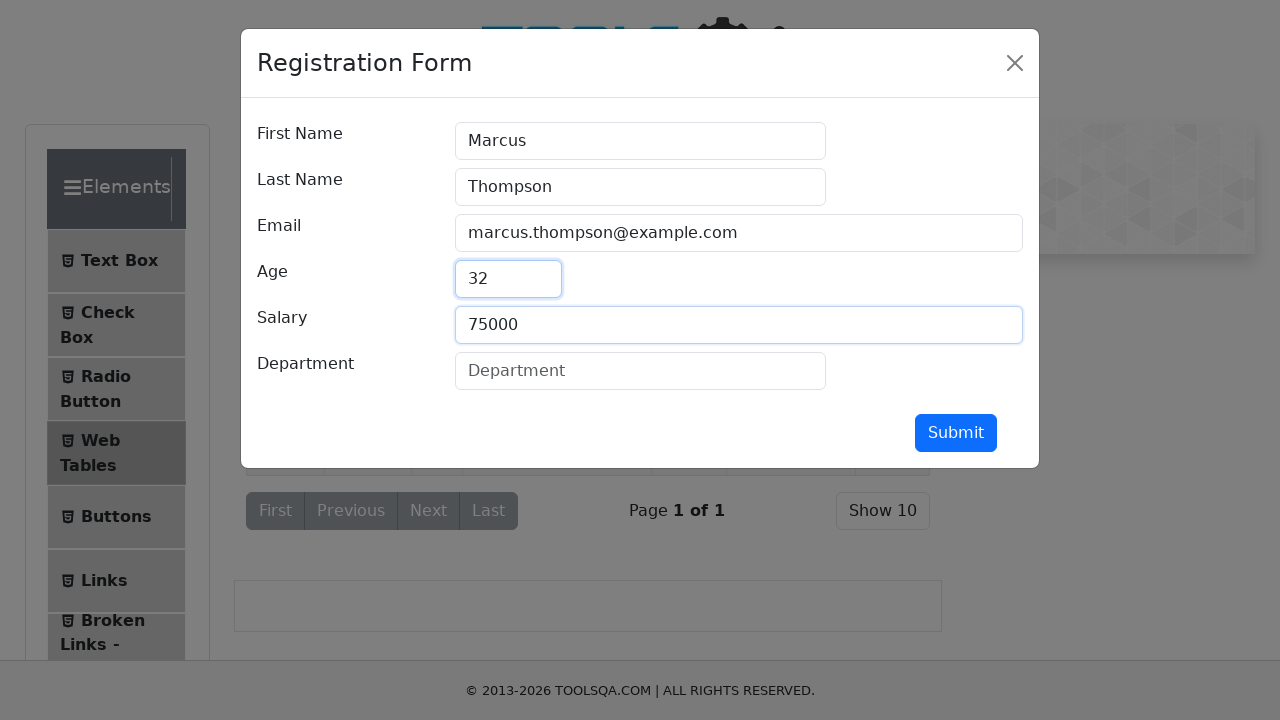

Filled in the department field with 'Engineering' on #department
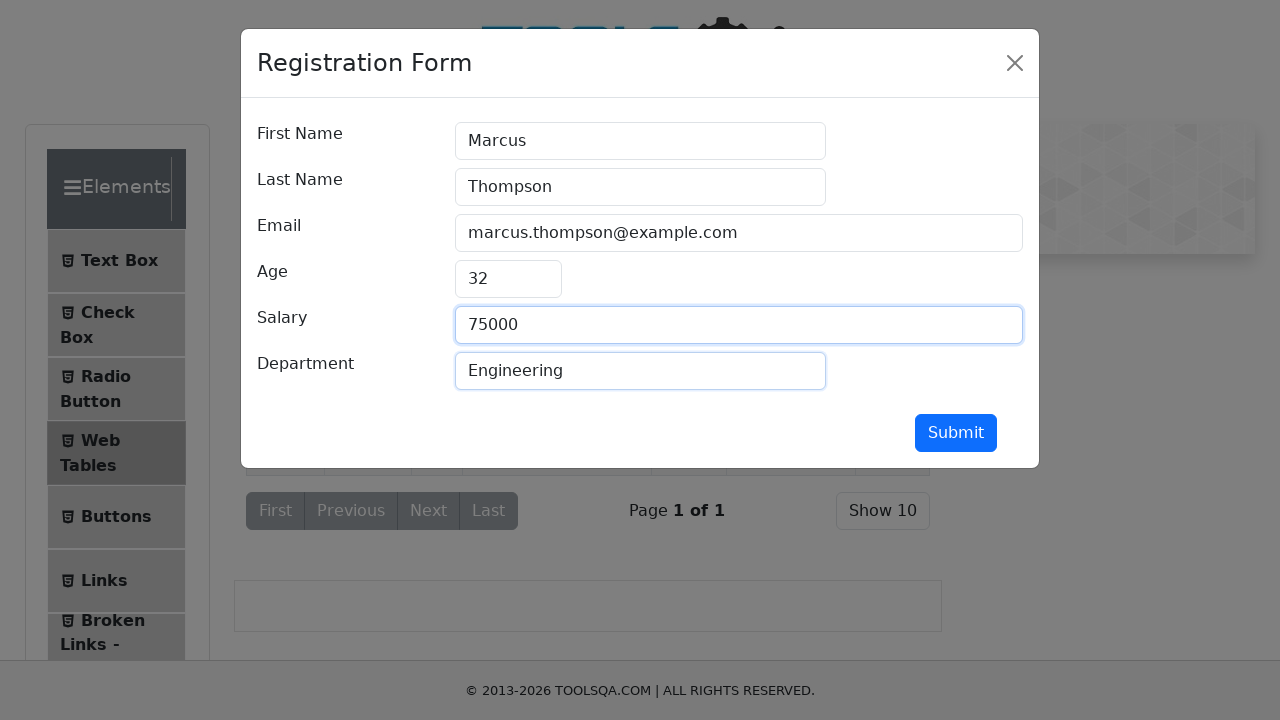

Clicked the submit button to save the registration record at (956, 433) on #submit
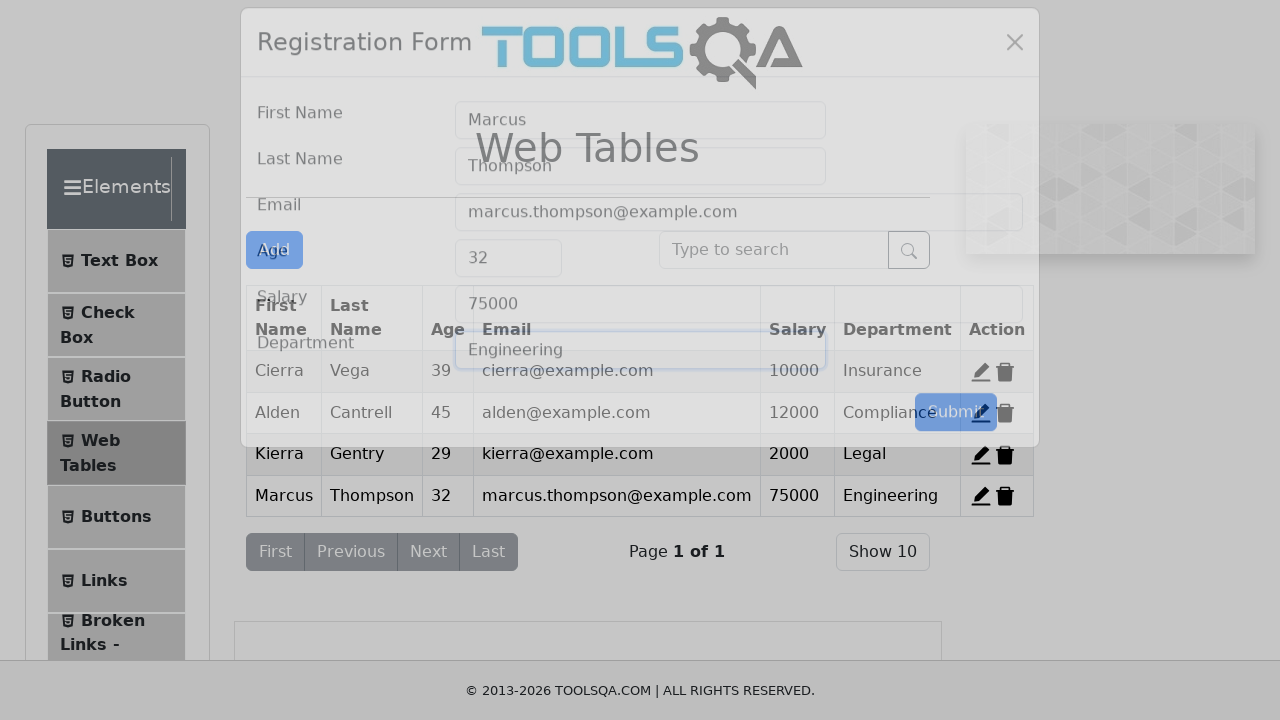

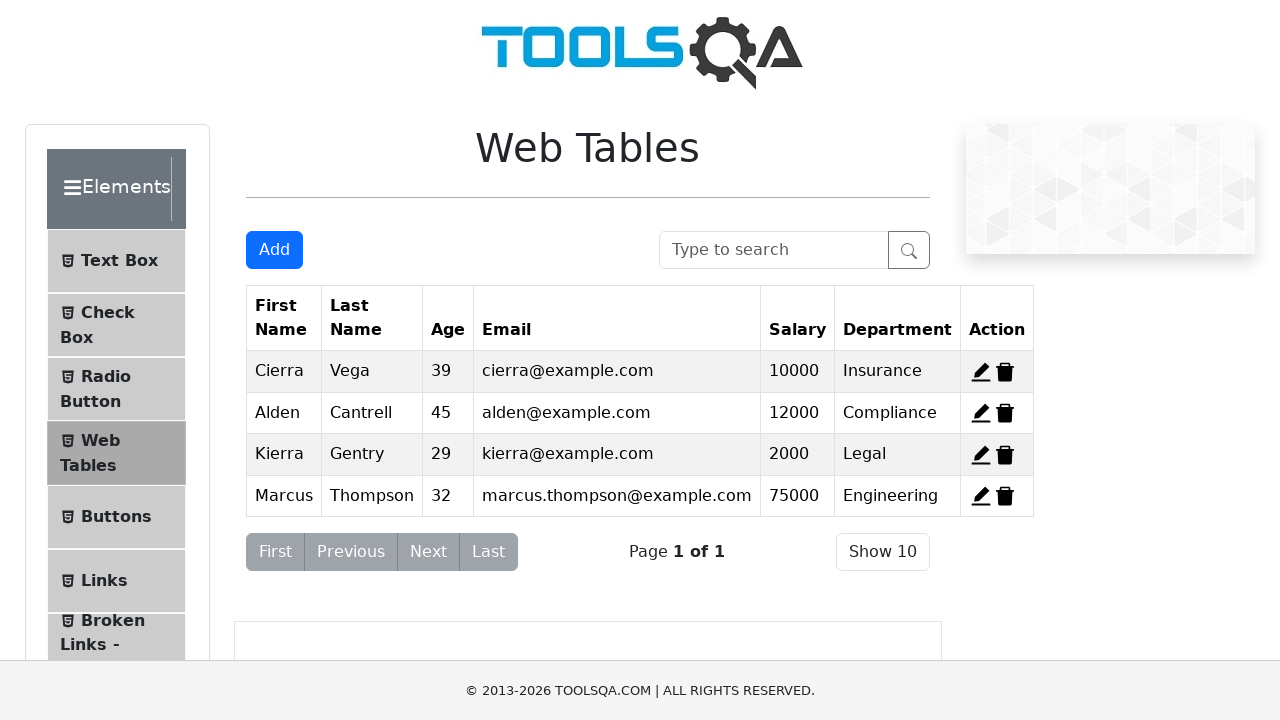